Tests that new todo items are appended to the bottom of the list and the counter displays correctly

Starting URL: https://demo.playwright.dev/todomvc

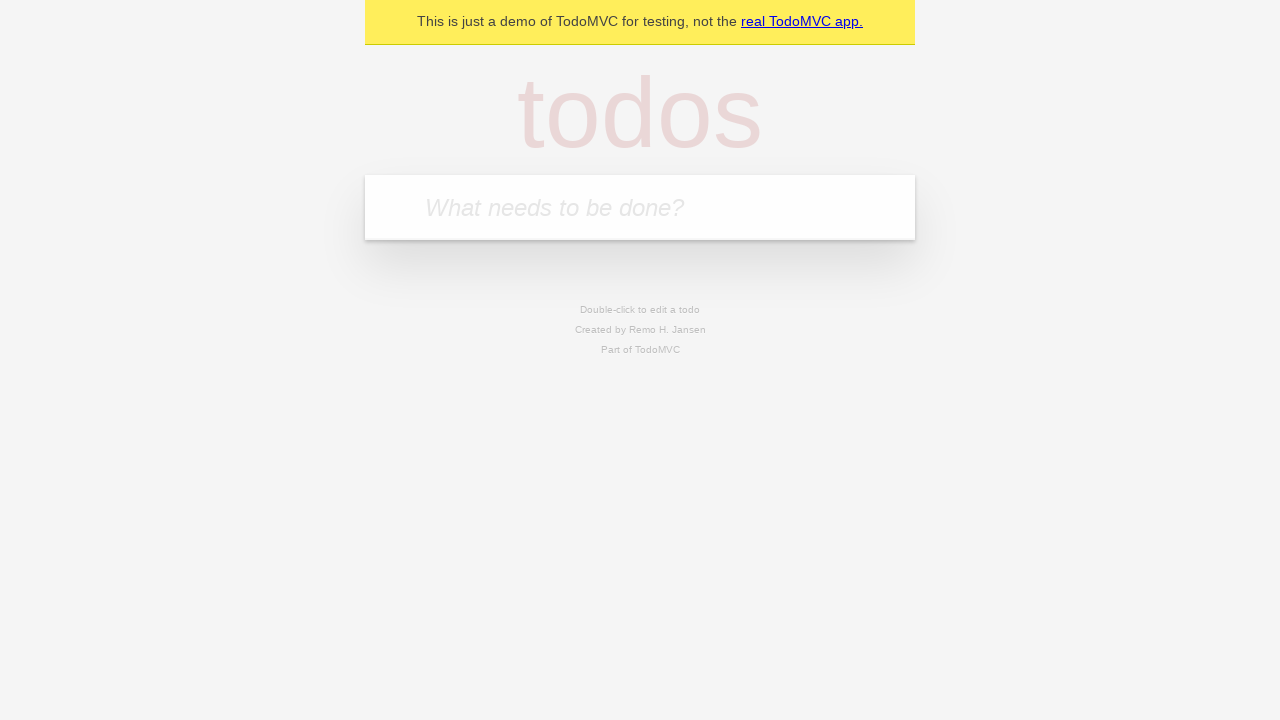

Filled todo input with 'buy some cheese' on internal:attr=[placeholder="What needs to be done?"i]
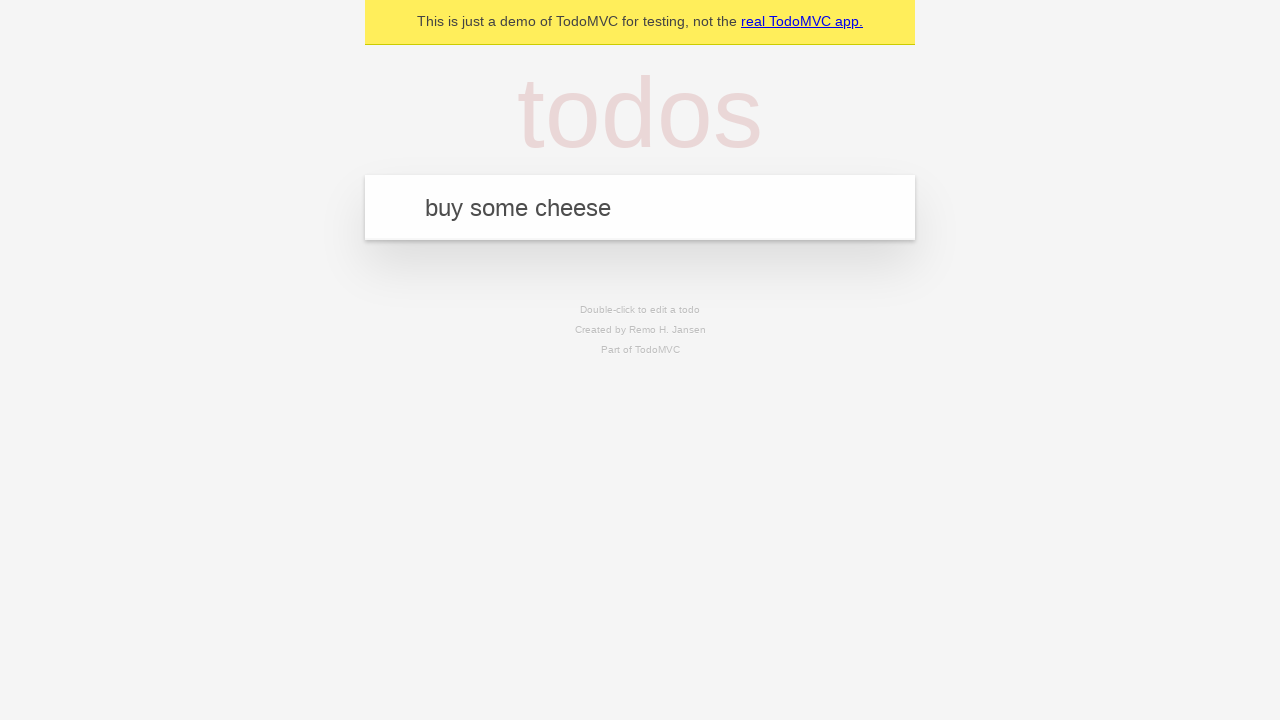

Pressed Enter to add 'buy some cheese' to the list on internal:attr=[placeholder="What needs to be done?"i]
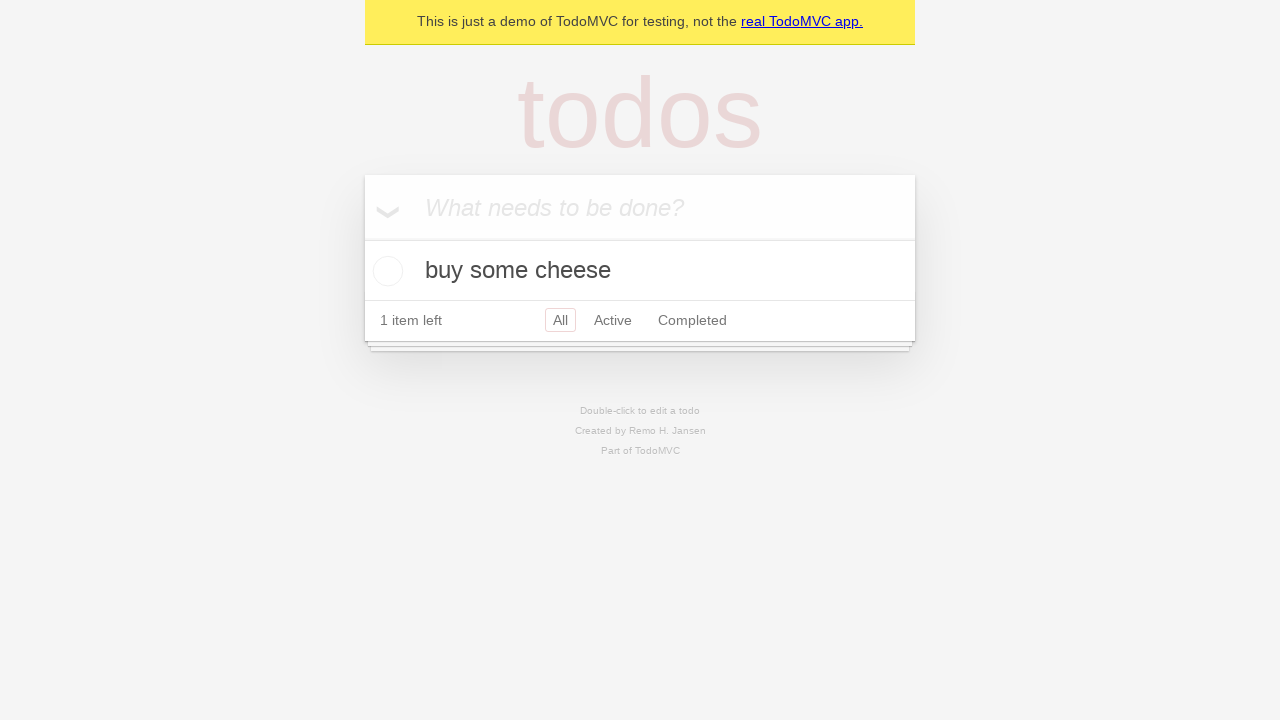

Filled todo input with 'feed the cat' on internal:attr=[placeholder="What needs to be done?"i]
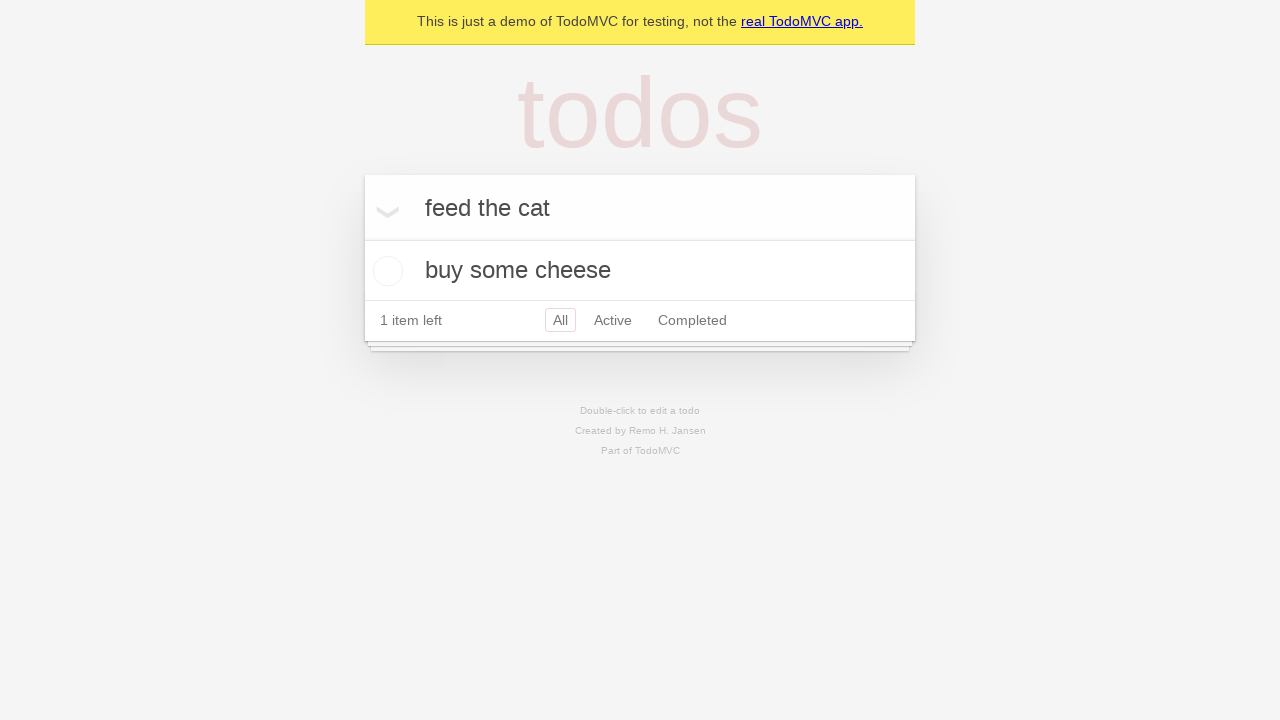

Pressed Enter to add 'feed the cat' to the list on internal:attr=[placeholder="What needs to be done?"i]
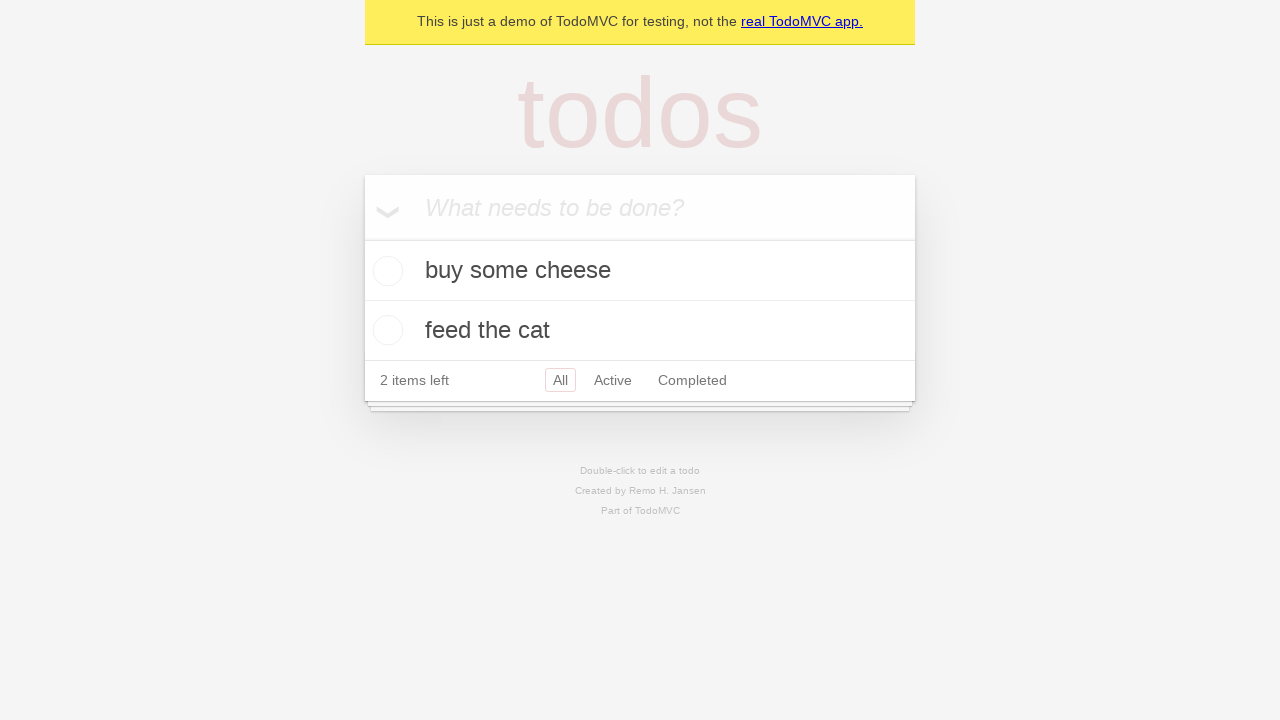

Filled todo input with 'book a doctors appointment' on internal:attr=[placeholder="What needs to be done?"i]
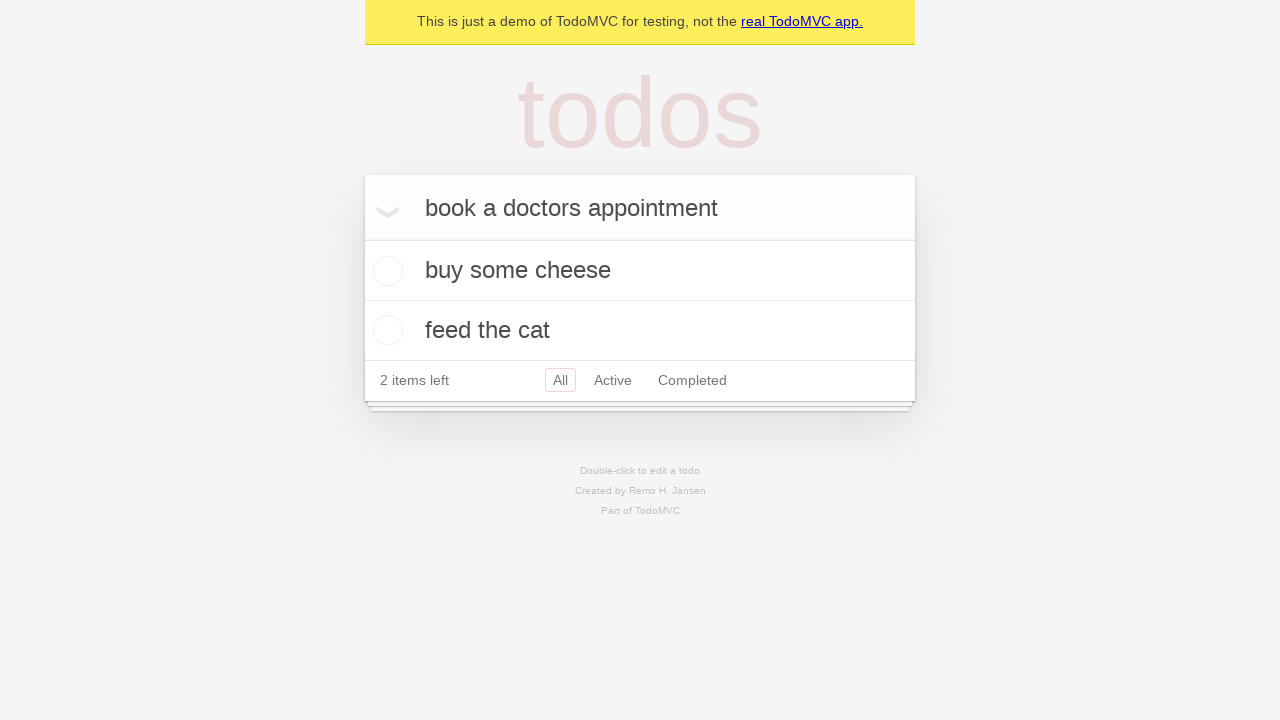

Pressed Enter to add 'book a doctors appointment' to the list on internal:attr=[placeholder="What needs to be done?"i]
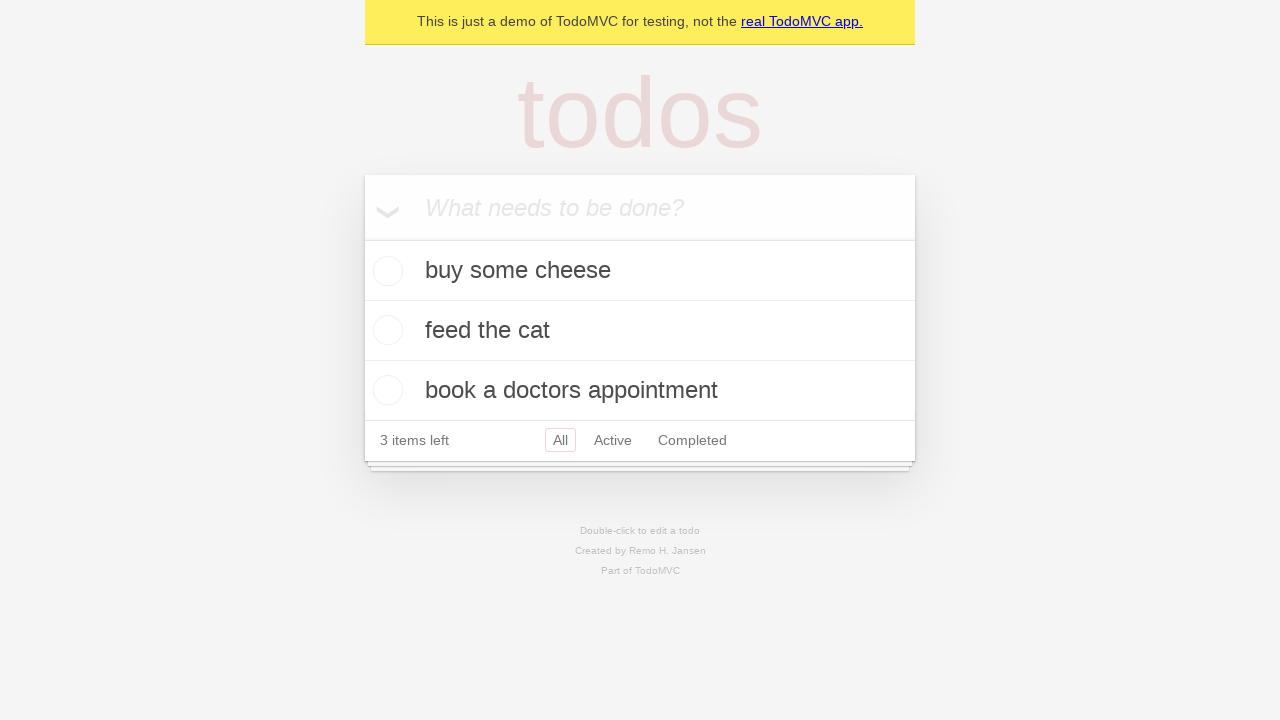

Todo count element loaded
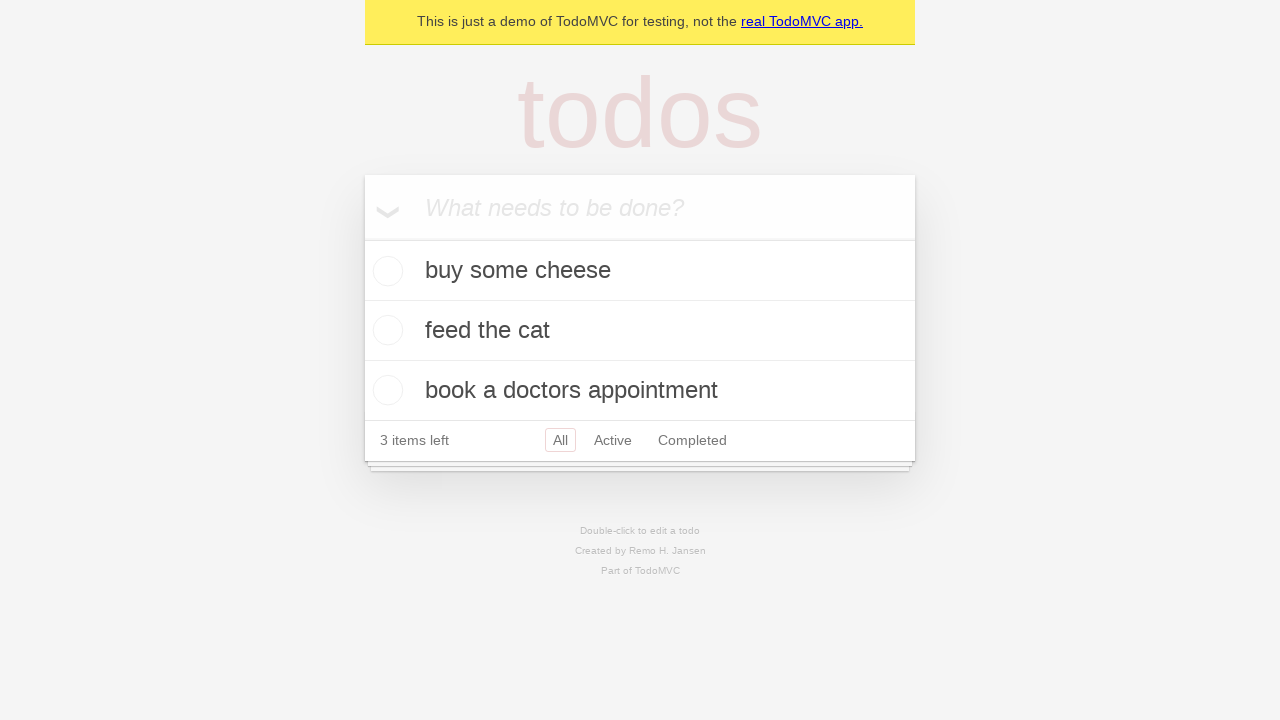

Todo items are visible on the page
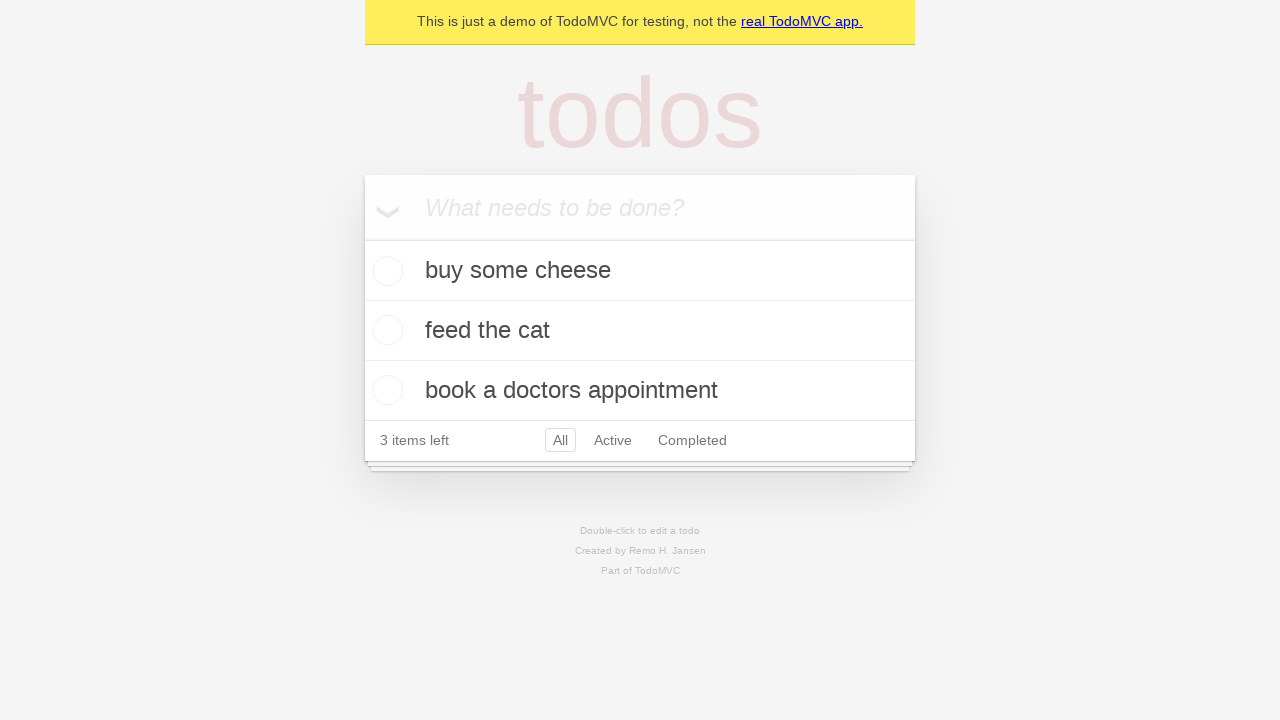

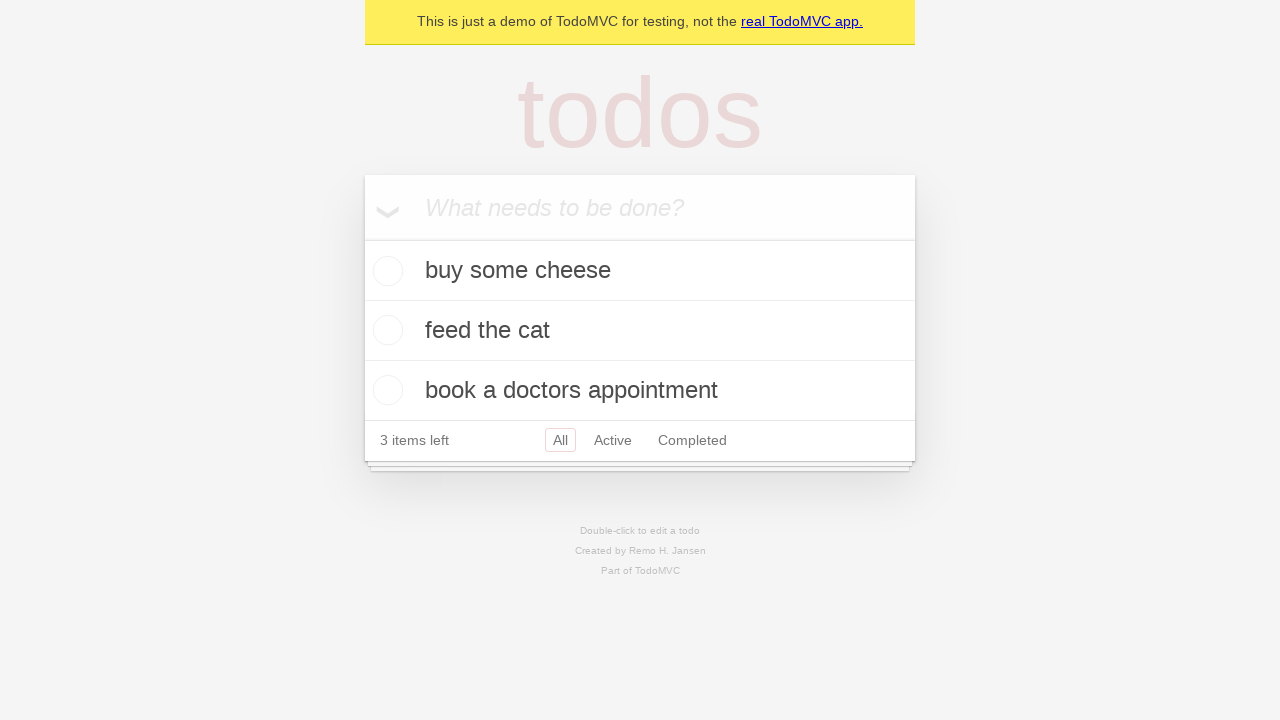